Tests registration form validation with password that is too short (less than 6 characters)

Starting URL: https://alada.vn/tai-khoan/dang-ky.html

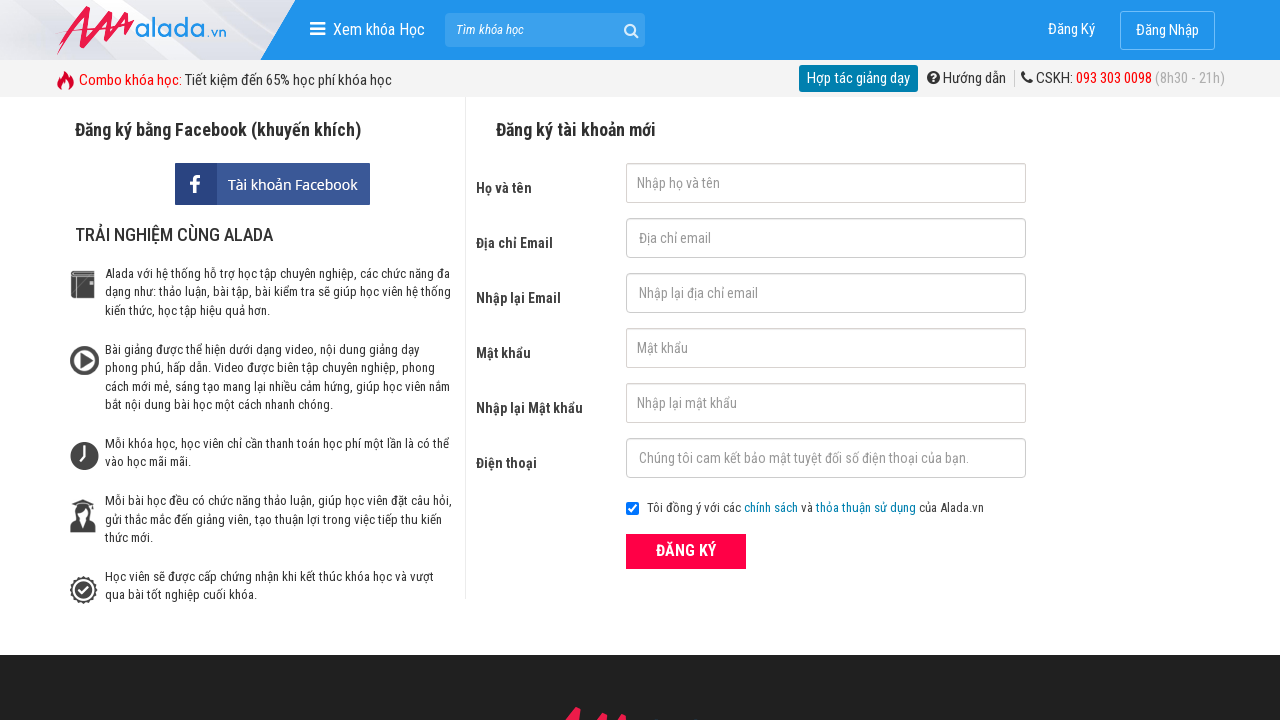

Filled first name field with 'Hoàng Hải' on input#txtFirstname
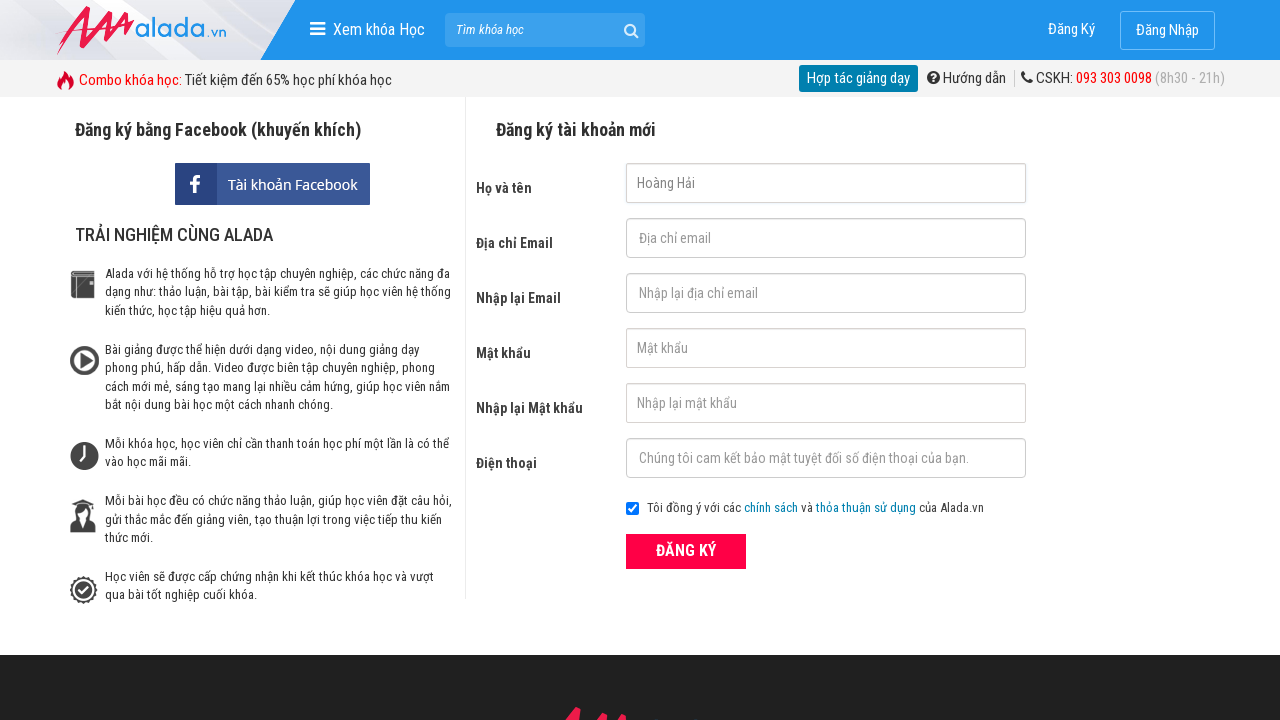

Filled email field with 'hai@gmail.com' on input#txtEmail
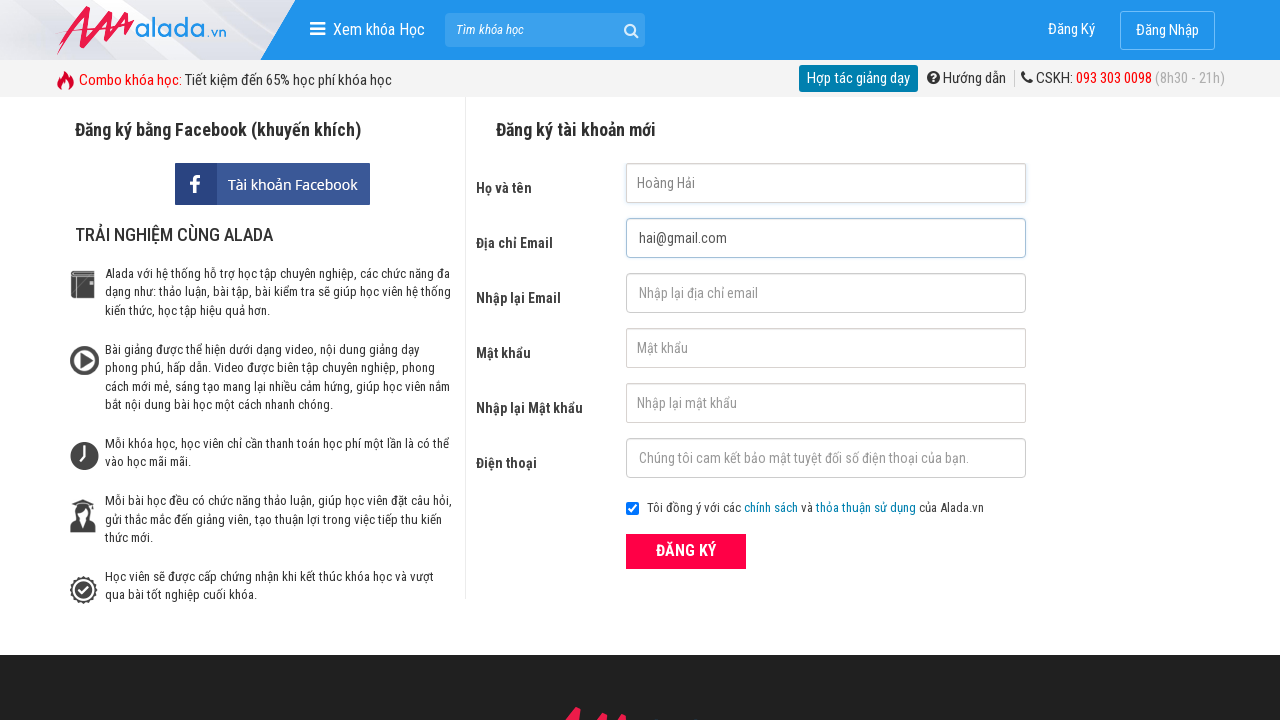

Filled confirm email field with 'hai@gmail.com' on input#txtCEmail
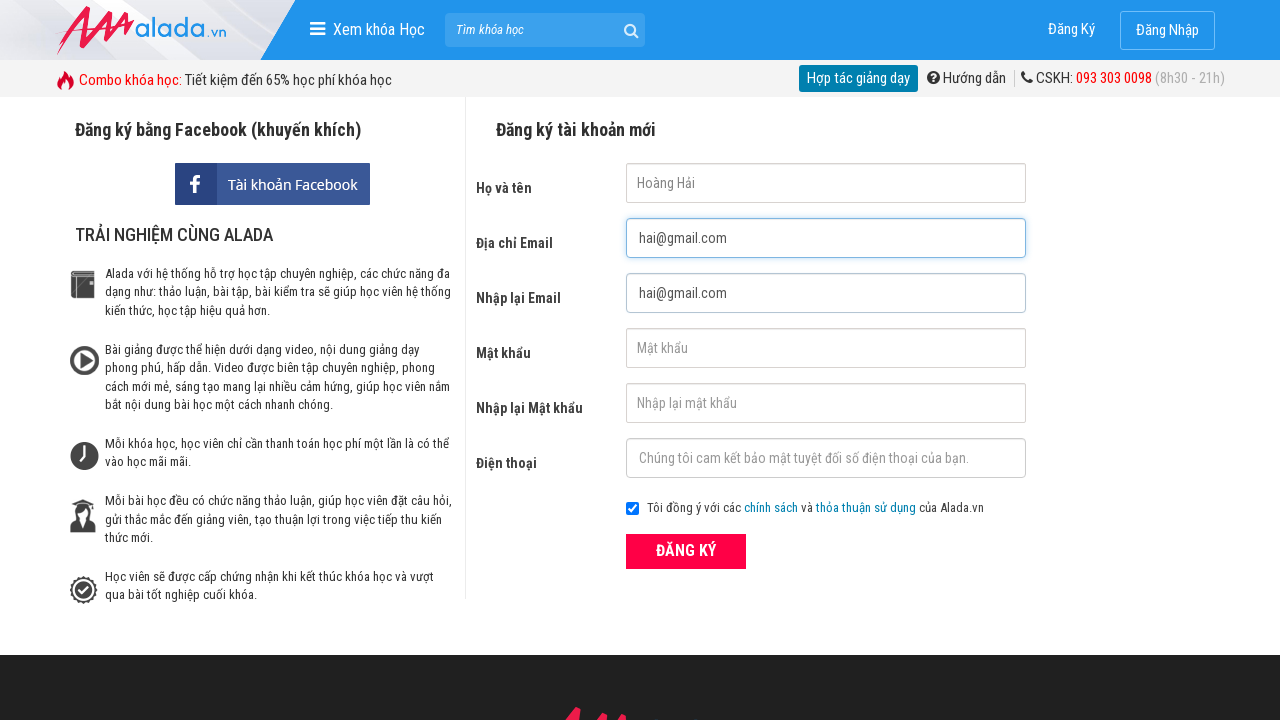

Filled password field with short password 'Ab@12' (less than 6 characters) on input#txtPassword
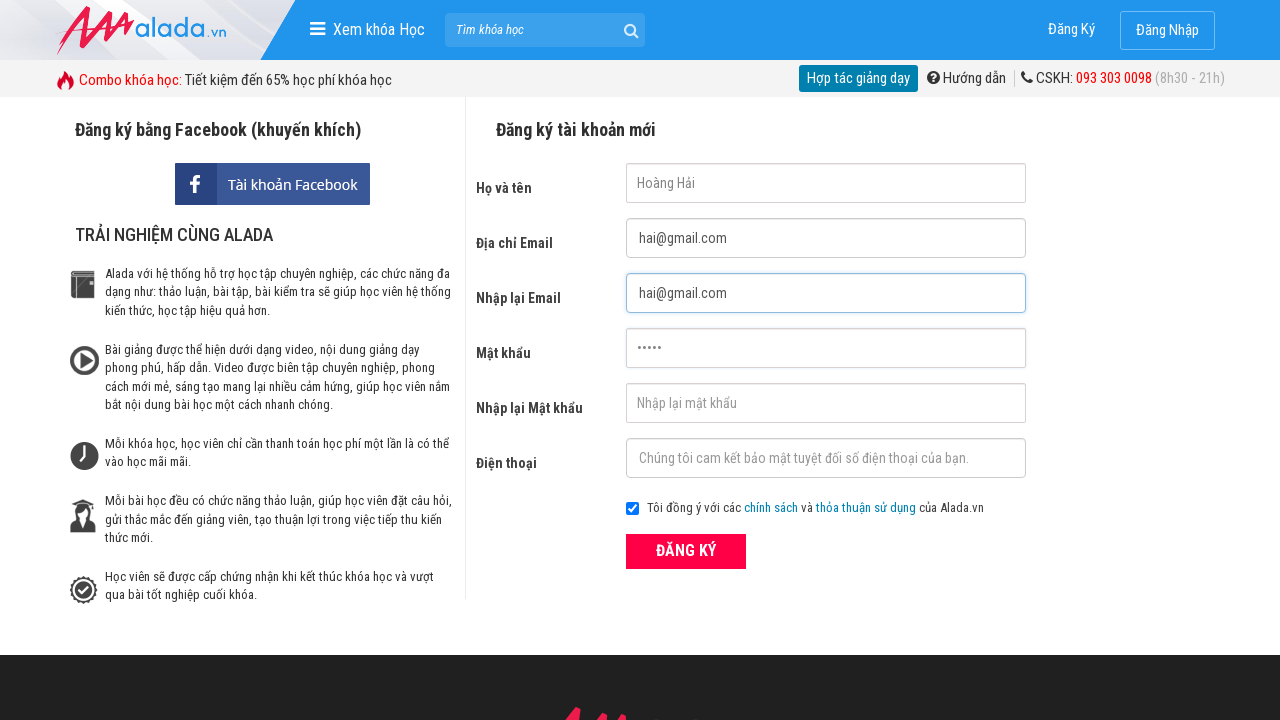

Filled confirm password field with 'Ab@12' on input#txtCPassword
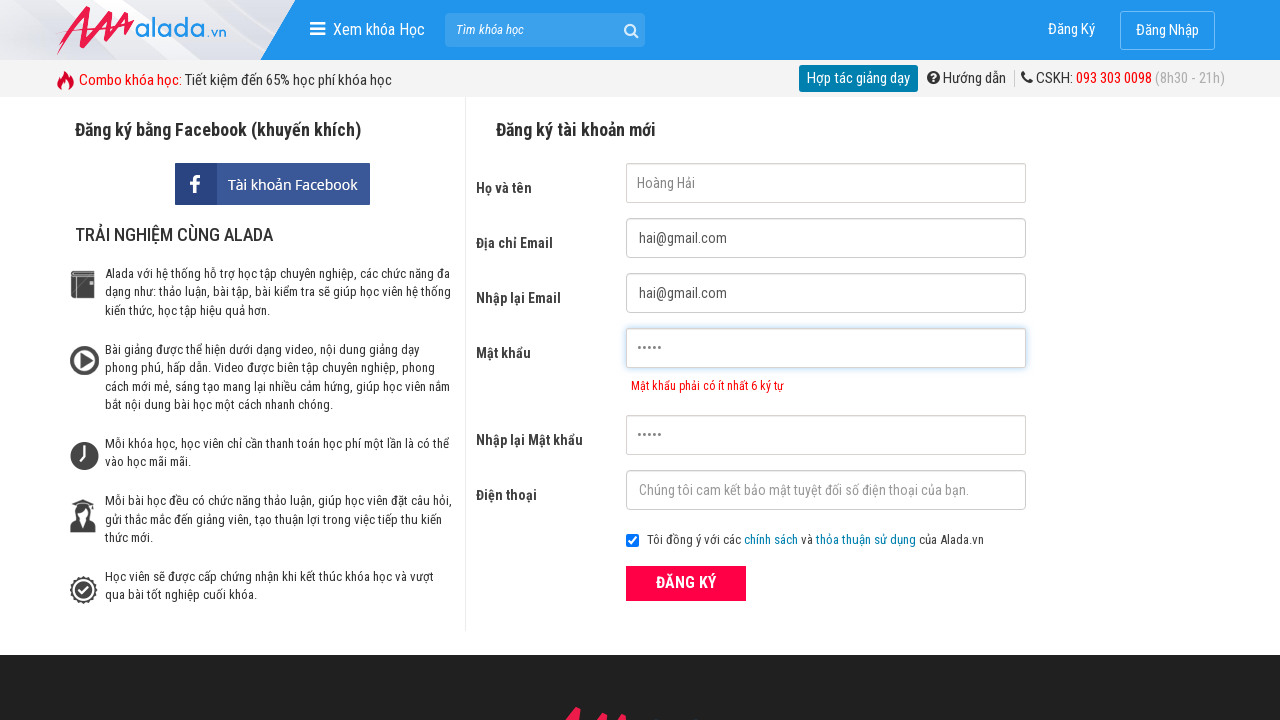

Filled phone field with '0987654321' on input#txtPhone
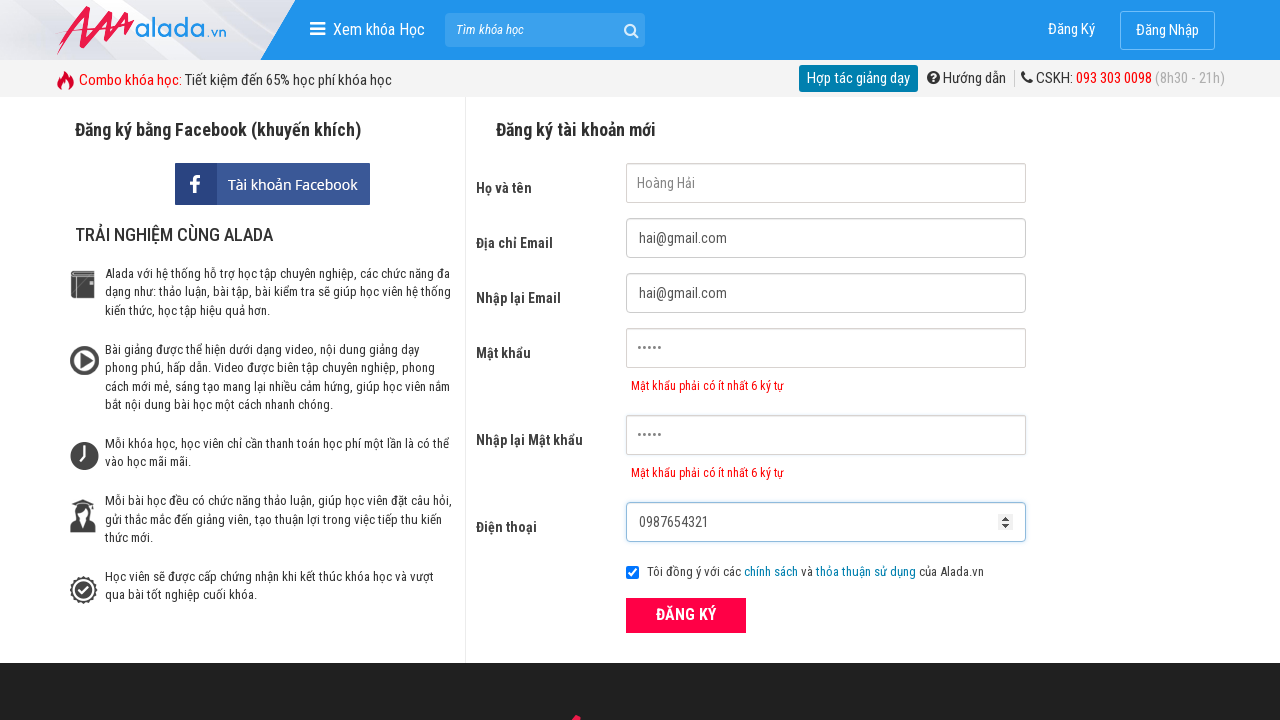

Clicked submit button to attempt registration at (686, 615) on button[type='submit']
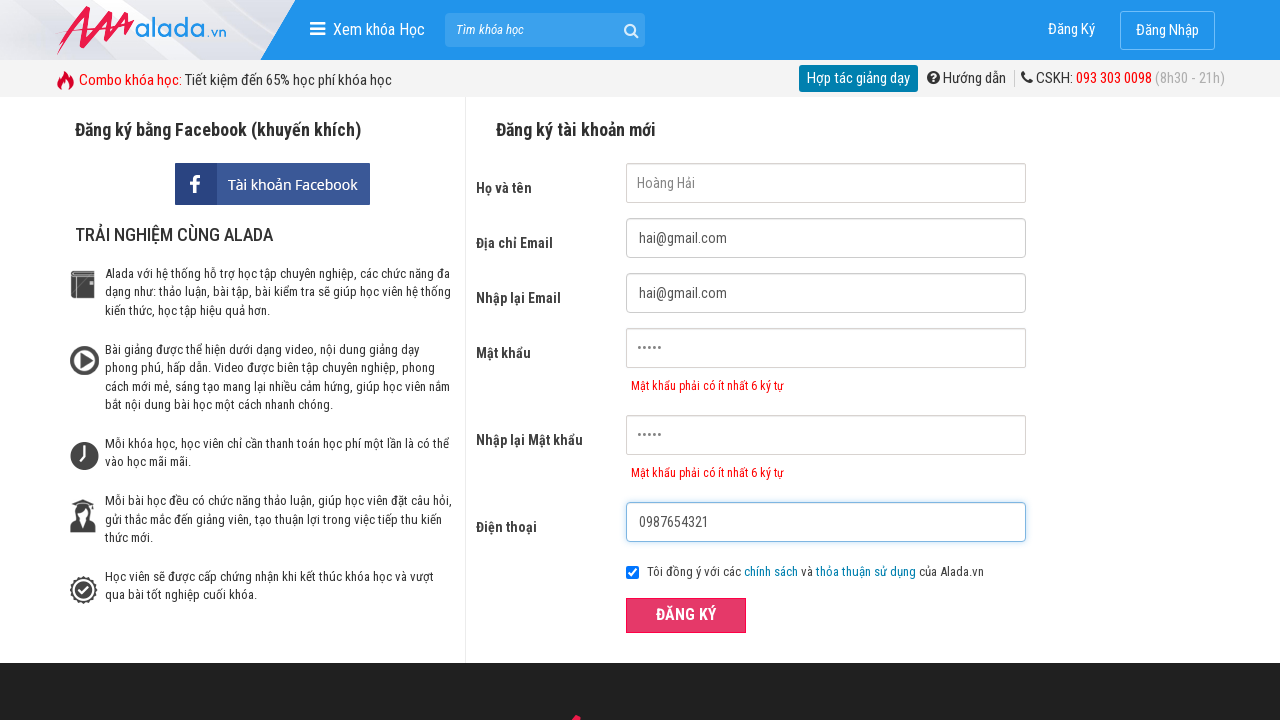

Password error message appeared
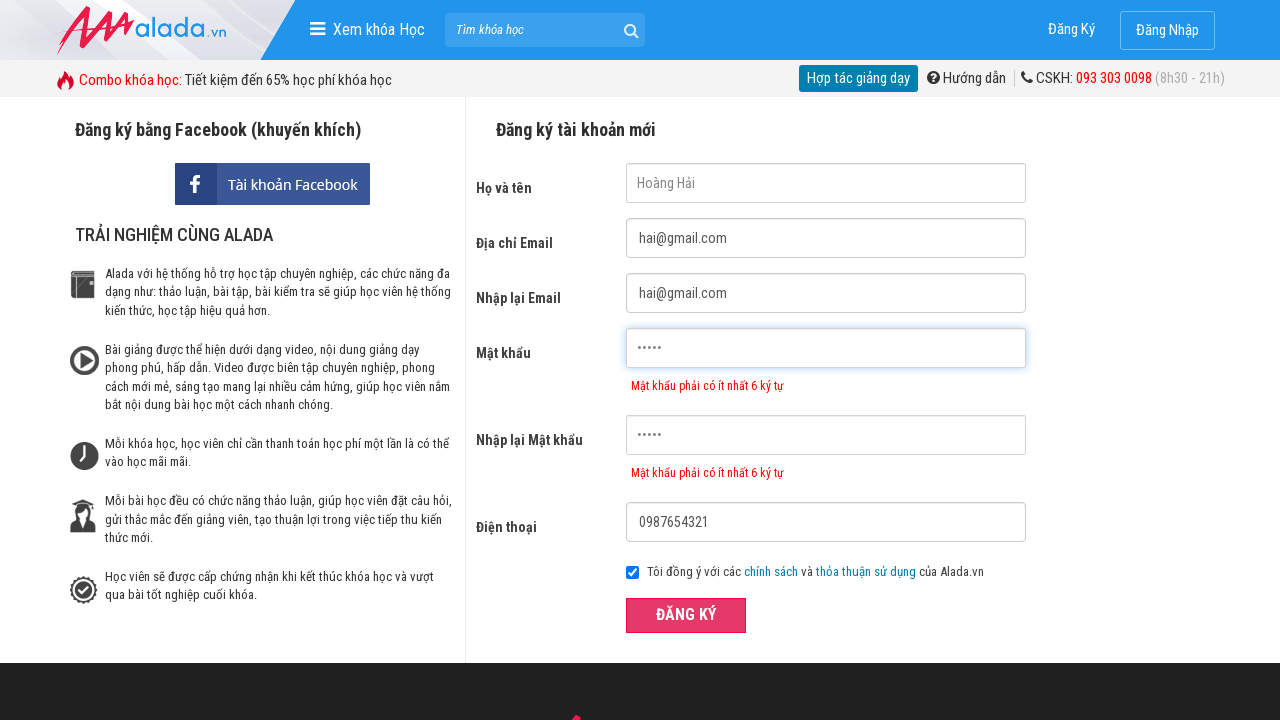

Confirm password error message appeared
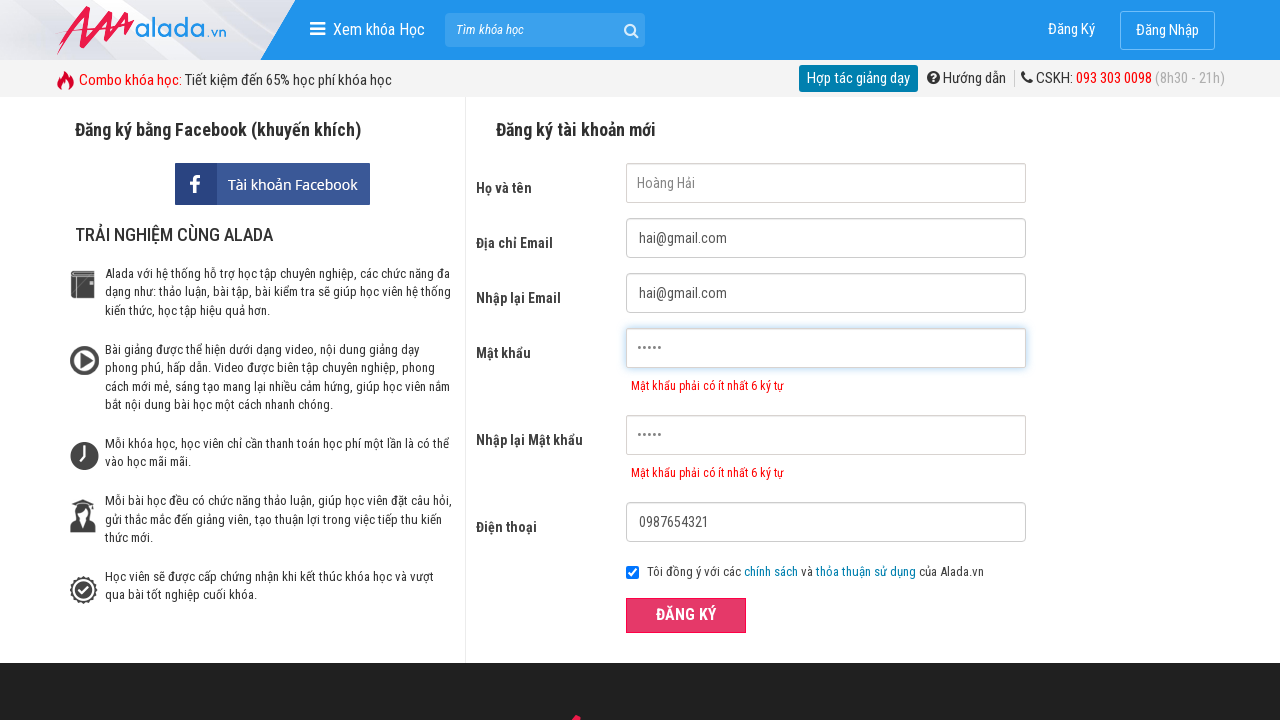

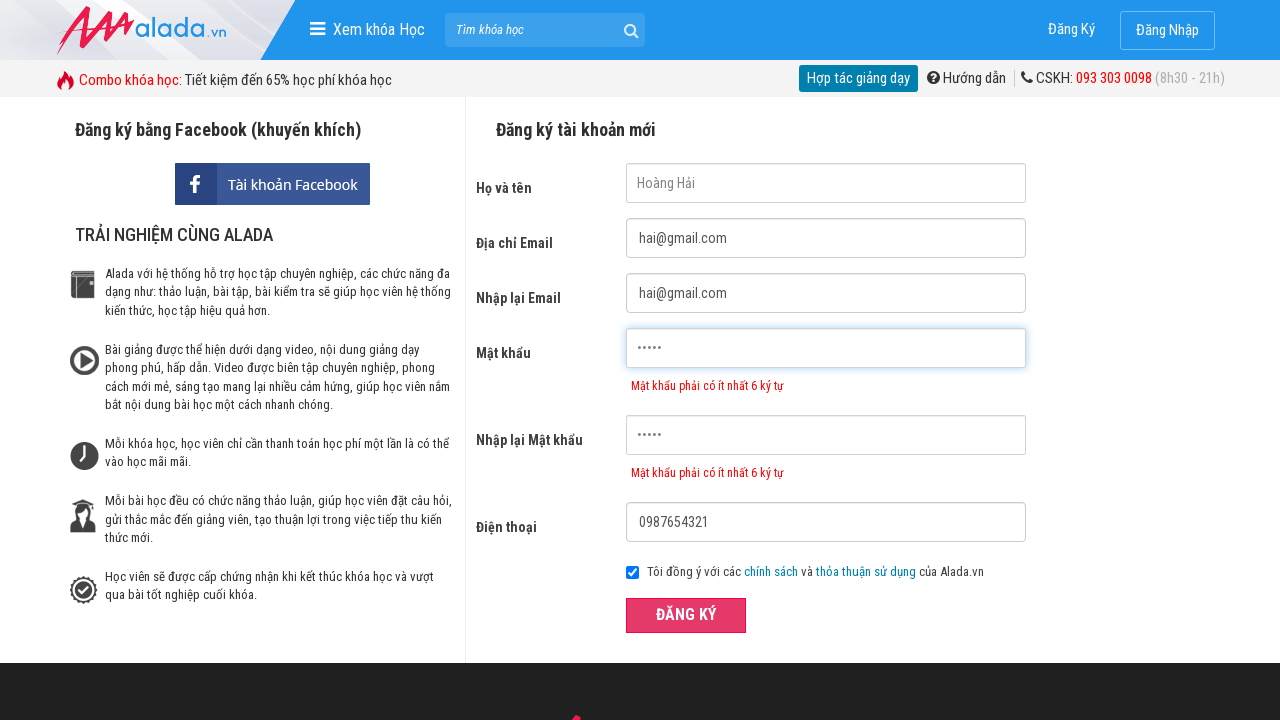